Selects a product from a product listing page and adds it to the shopping cart, handling the confirmation alert

Starting URL: https://www.demoblaze.com

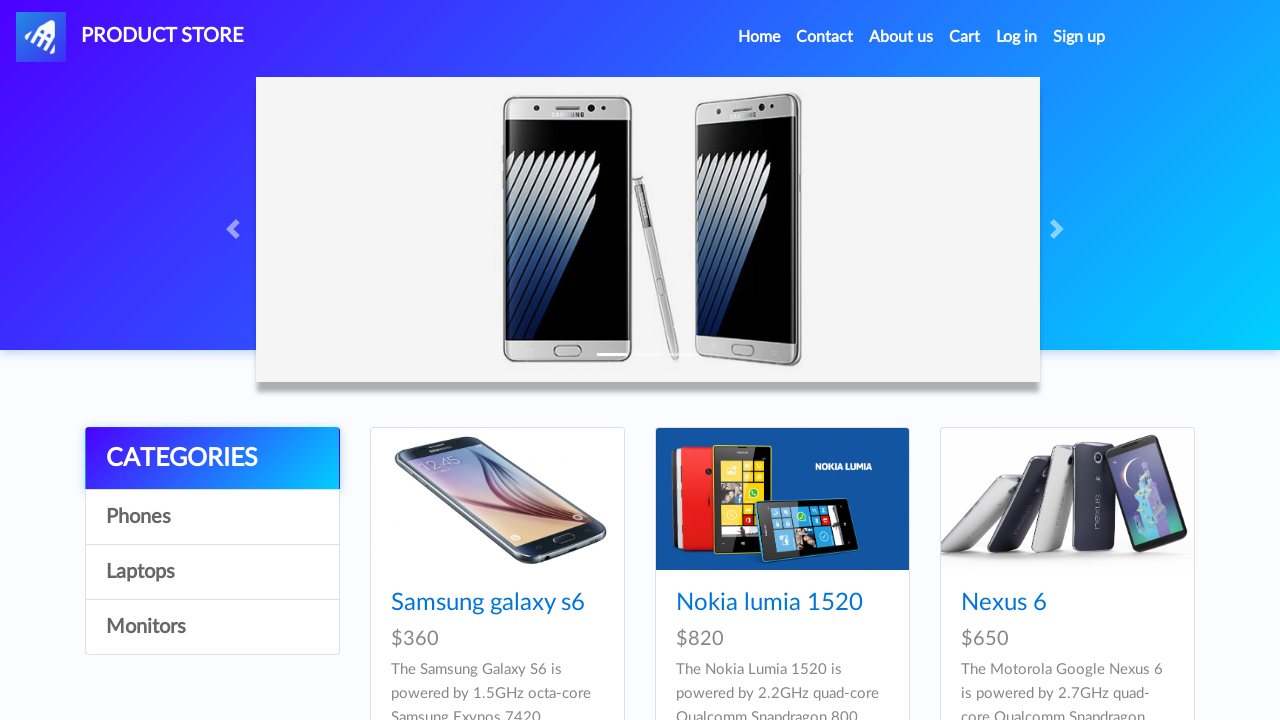

Clicked on a product to view details at (752, 361) on xpath=/html/body/div[5]/div/div[2]/div/div[5]/div/div/h4/a
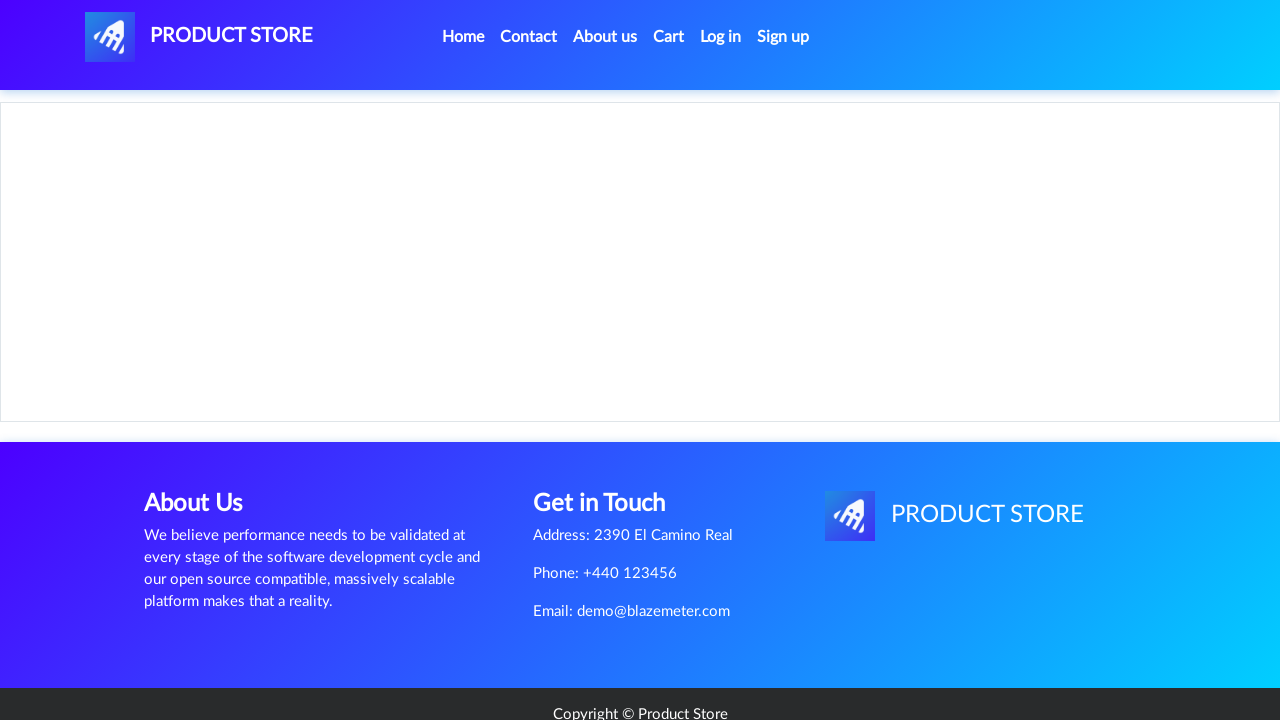

Clicked 'Add to Cart' button at (610, 440) on xpath=/html/body/div[5]/div/div[2]/div[2]/div/a
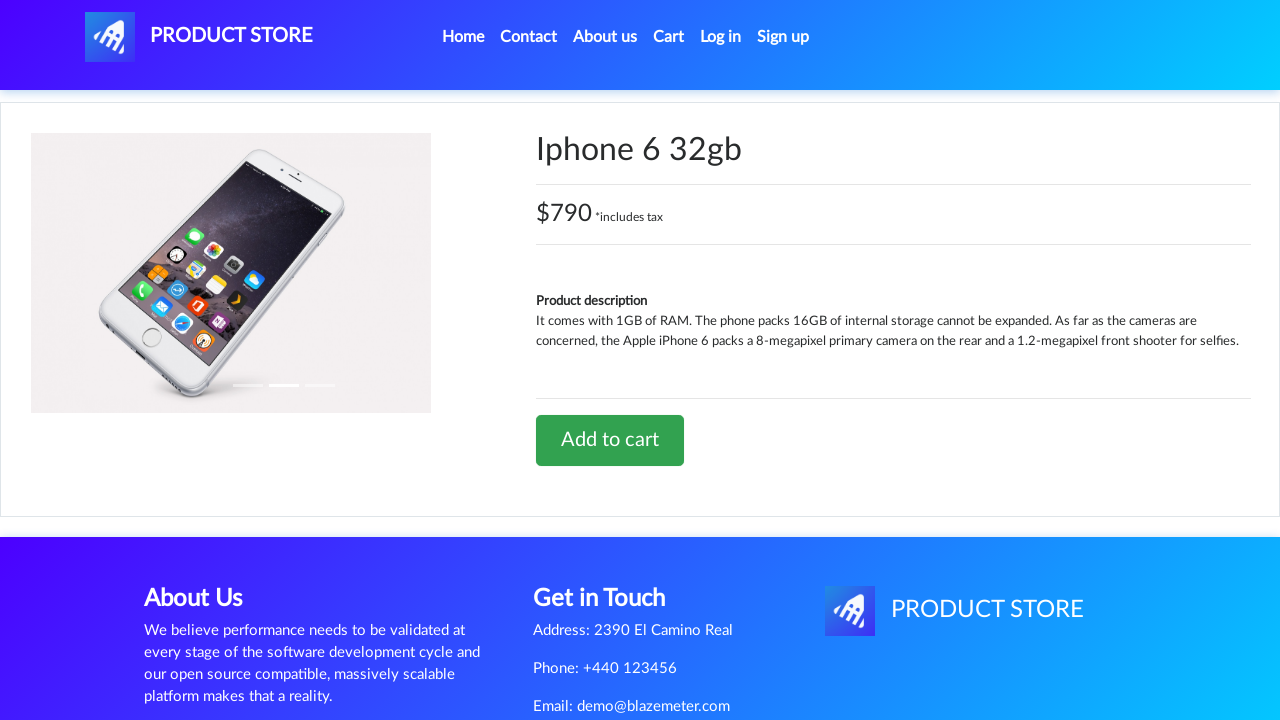

Set up dialog handler to accept confirmation alert
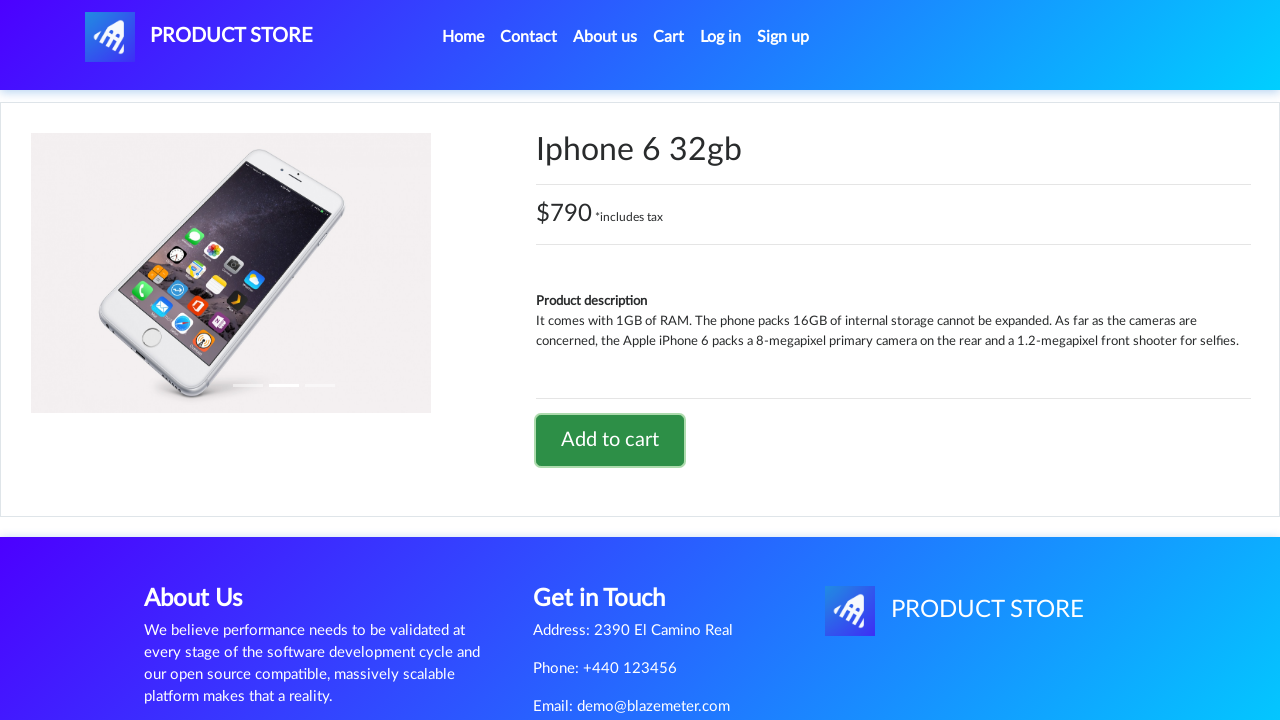

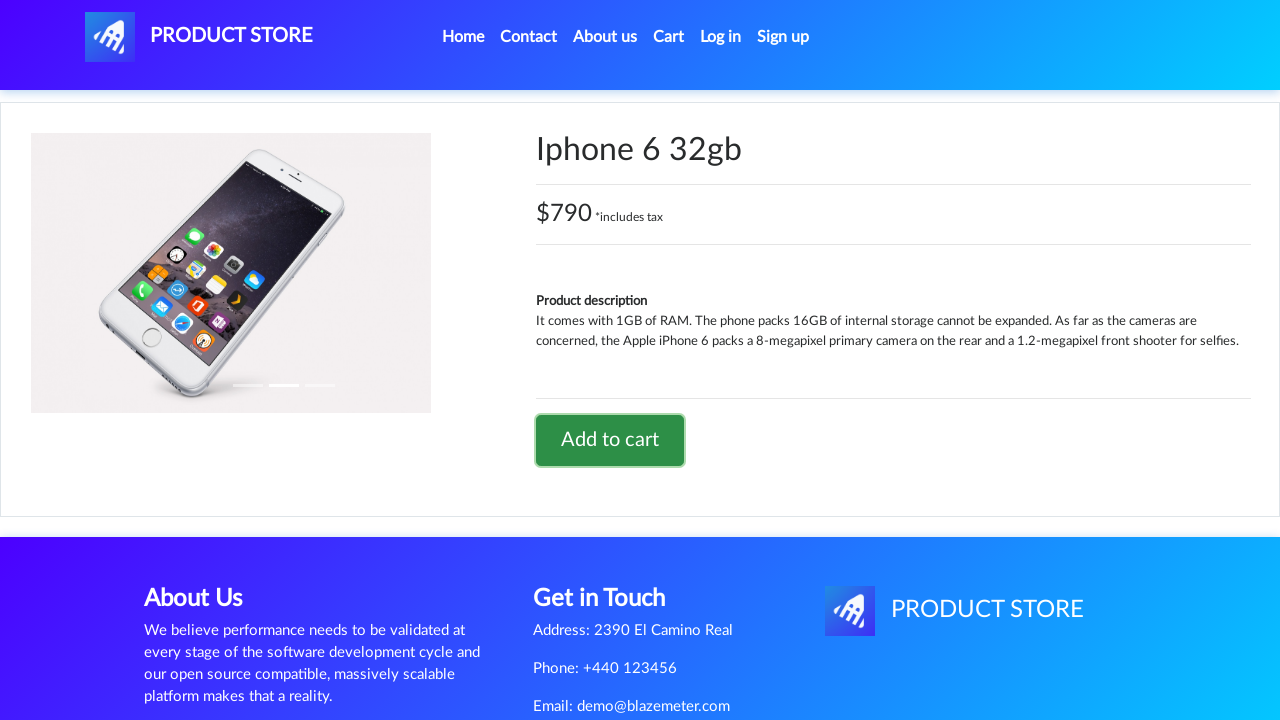